Tests an e-commerce checkout form by filling in credit card information, billing address, and shipping address, then submitting the order and waiting for delivery date confirmation.

Starting URL: https://wshop-spring-water-7013.fly.dev/

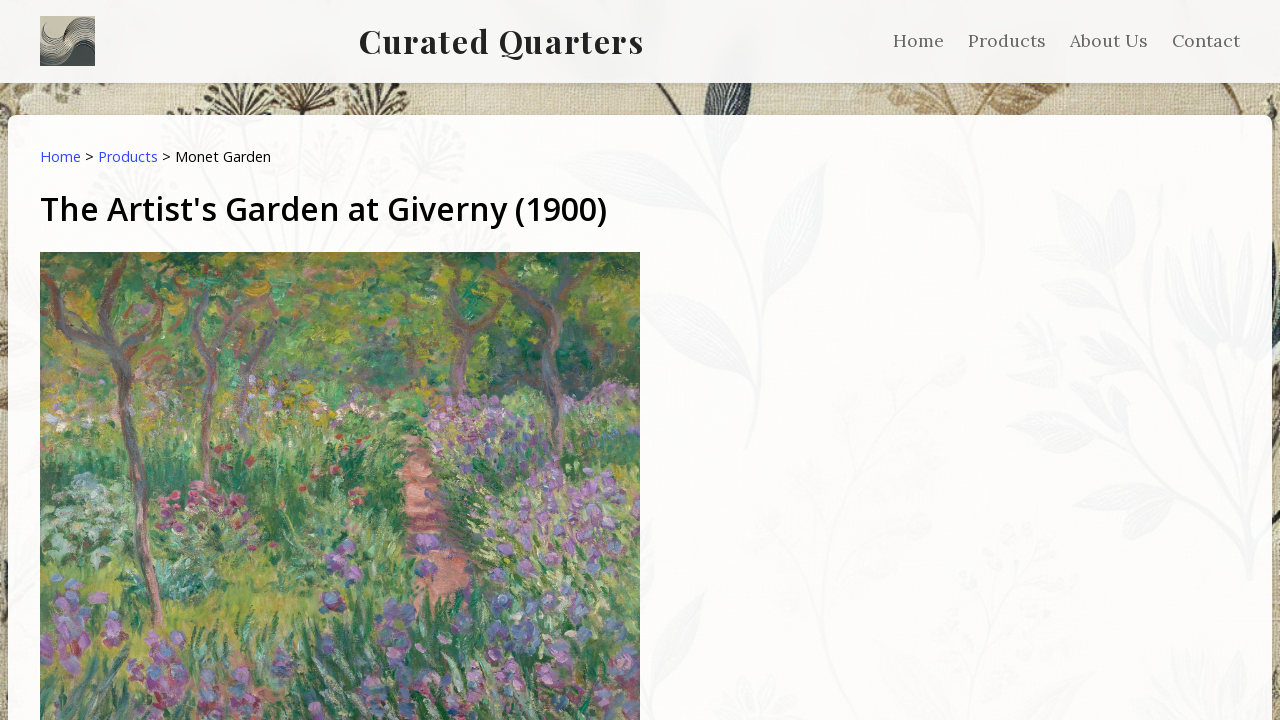

Filled cardholder name with 'Maria Thompson' on input[name="cardName"], input[placeholder*="name" i], #cardName
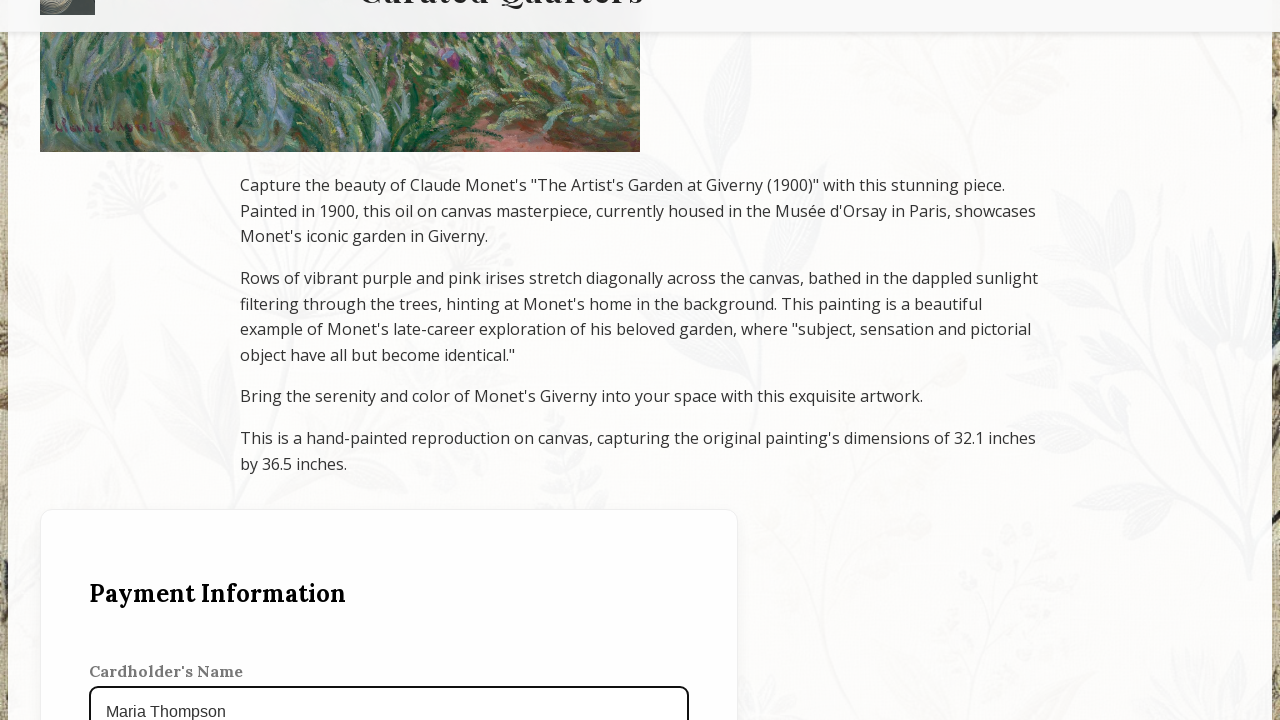

Filled card number with '4111 1111 1111 1111' on input[name="cardNumber"], input[placeholder*="card" i], #cardNumber
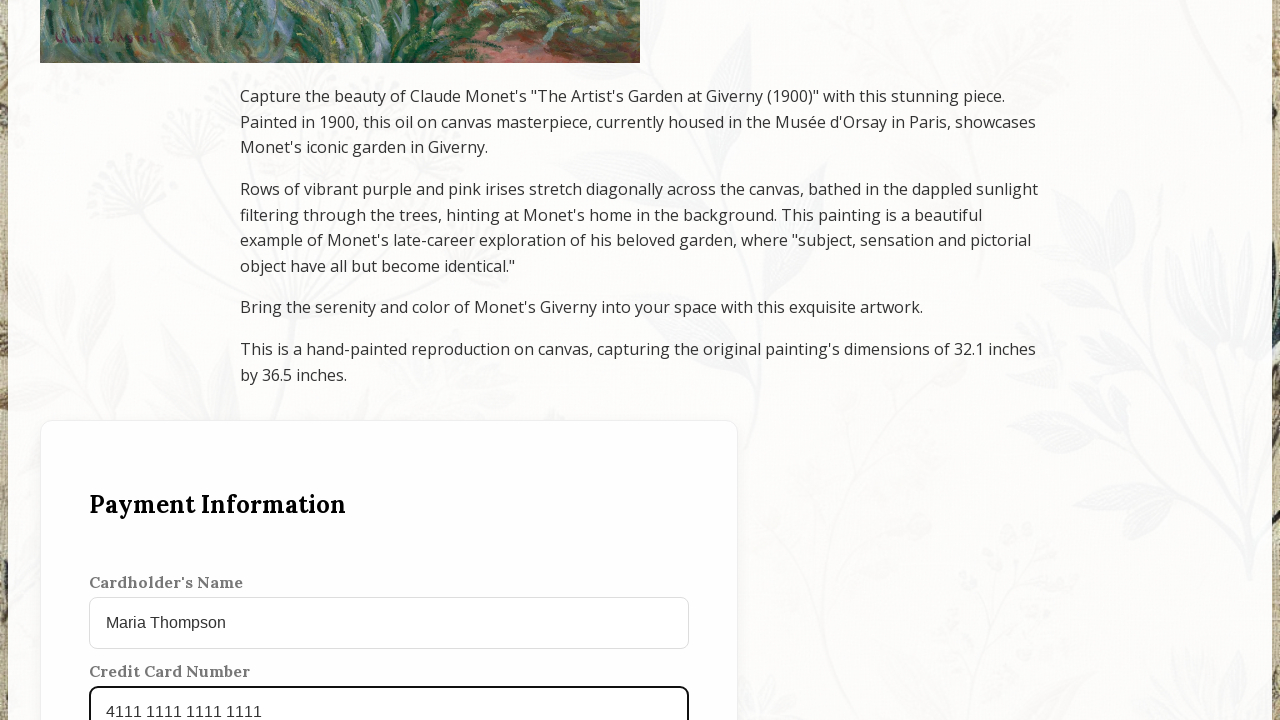

Filled expiration date with '12/25' on input[name="expDate"], input[placeholder*="exp" i], #expDate
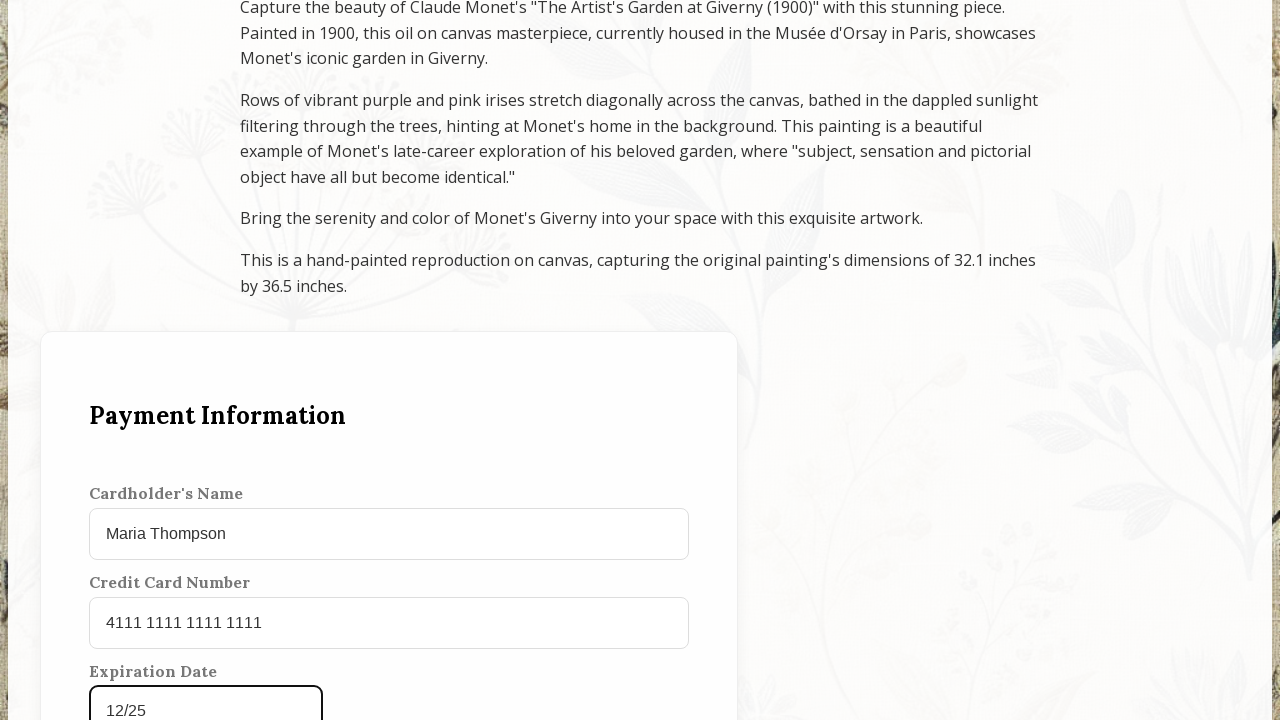

Filled CVC/CVV with '123' on input[name="cvc"], input[placeholder*="cvc" i], input[placeholder*="cvv" i], #cv
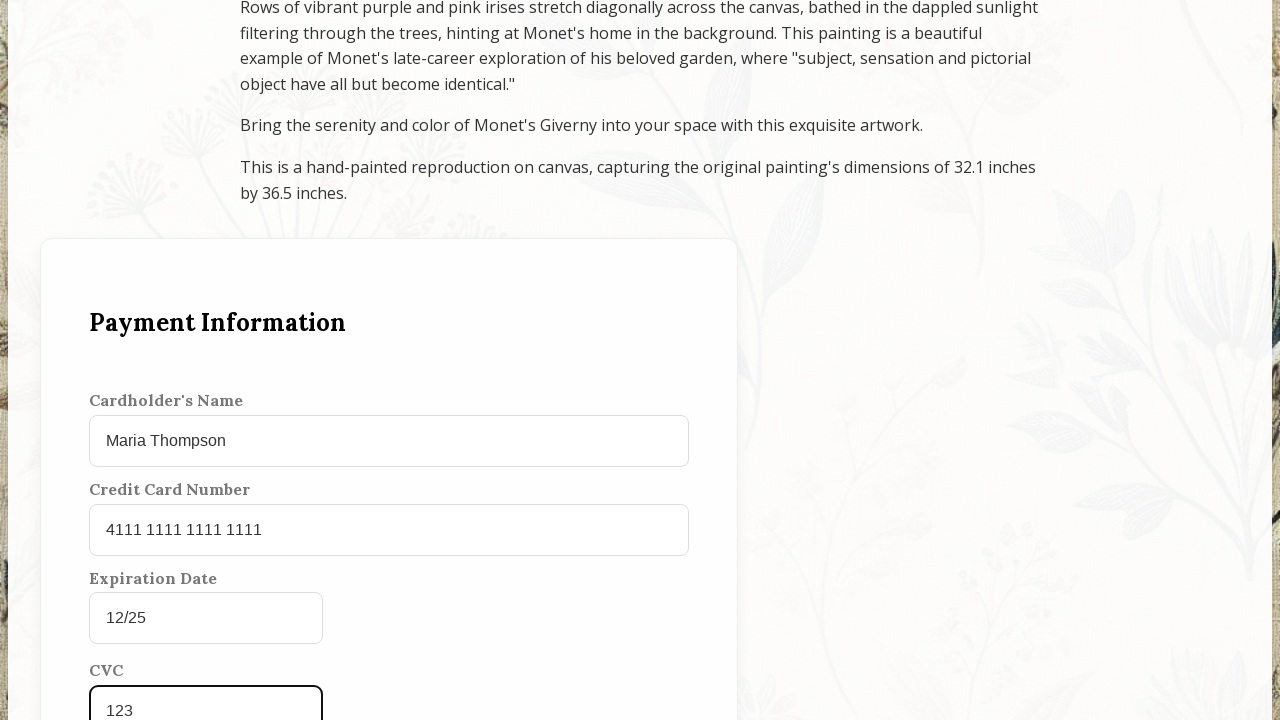

Filled billing address with '789 Pine Road, Denver, CO, 80202' on input[name="billingAddress"], textarea[name="billingAddress"], #billingAddress
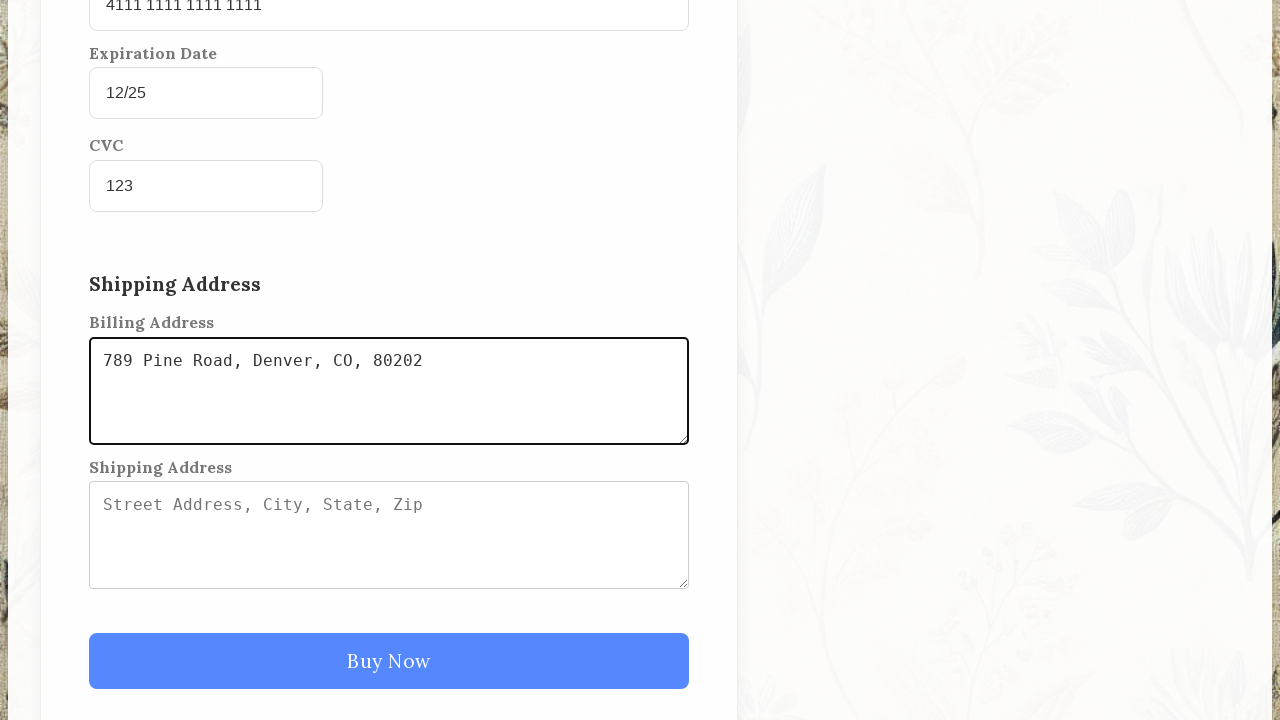

Filled shipping address with '321 Maple Lane, Denver, CO, 80203' on input[name="shippingAddress"], textarea[name="shippingAddress"], #shippingAddres
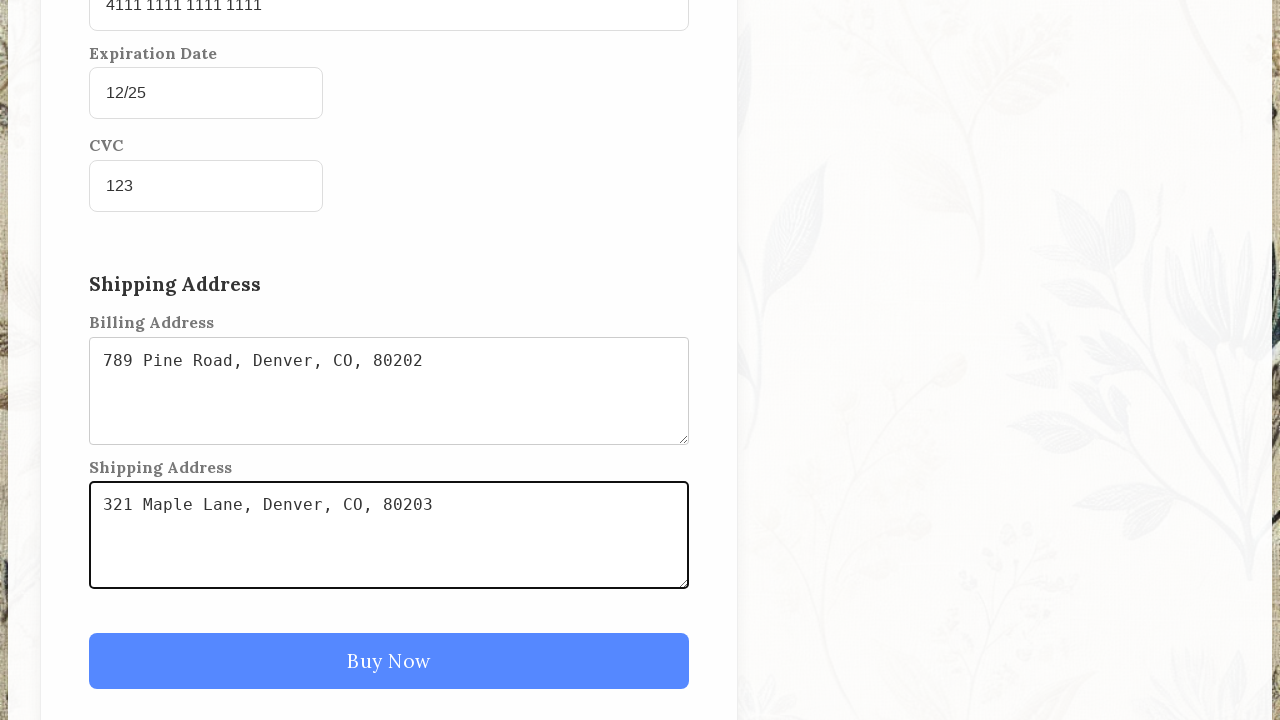

Clicked checkout button to submit order at (389, 661) on button:has-text("Buy"), button:has-text("Purchase"), button:has-text("Order"), i
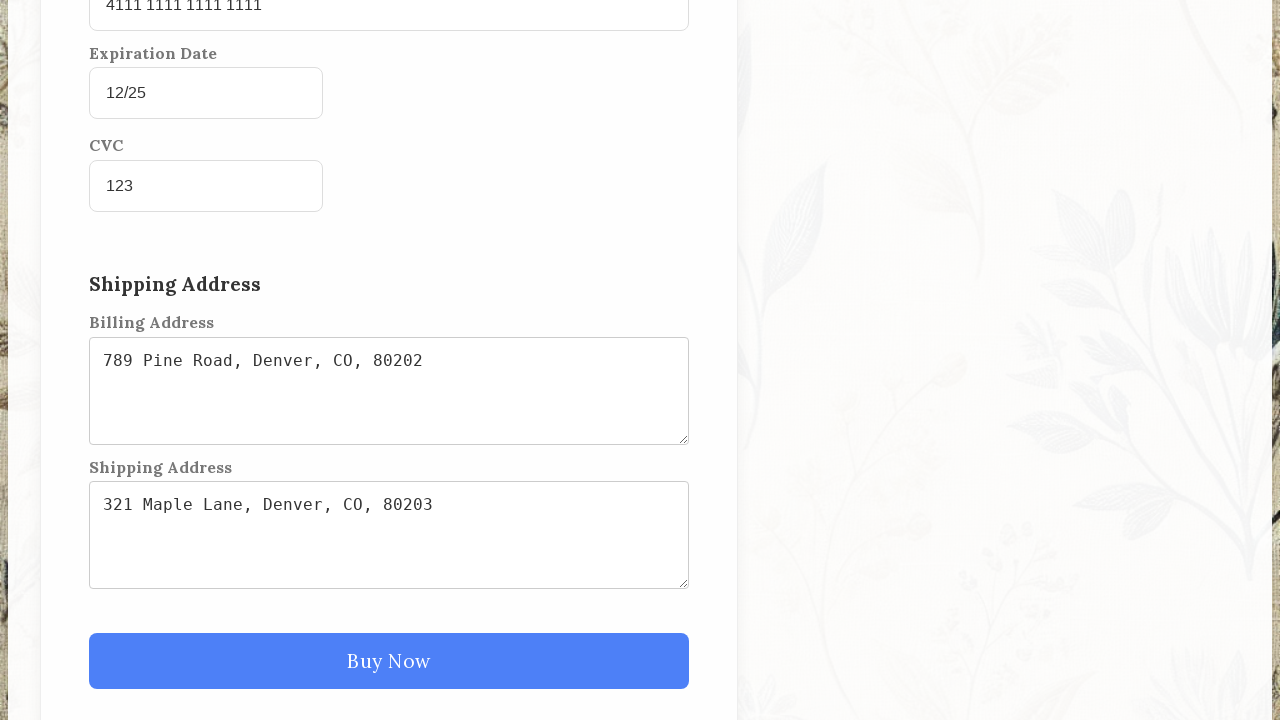

Page loaded and network idle reached
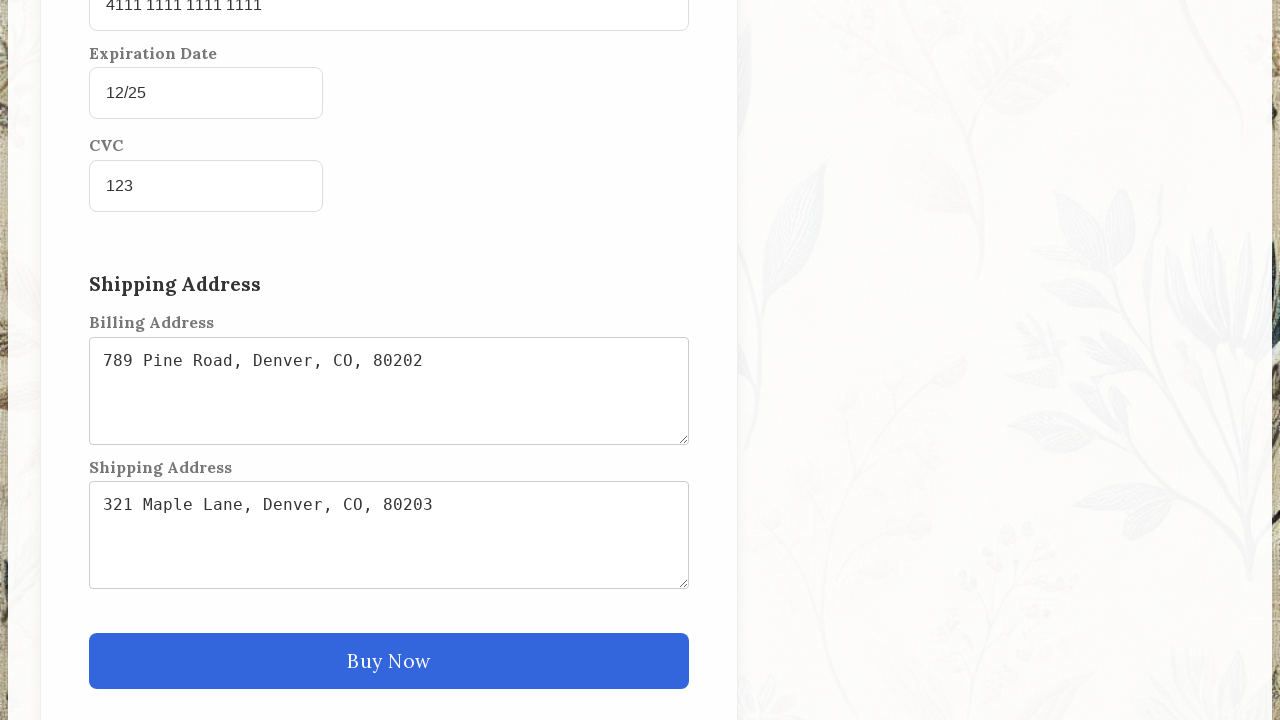

Waited 300ms for delivery date confirmation to display
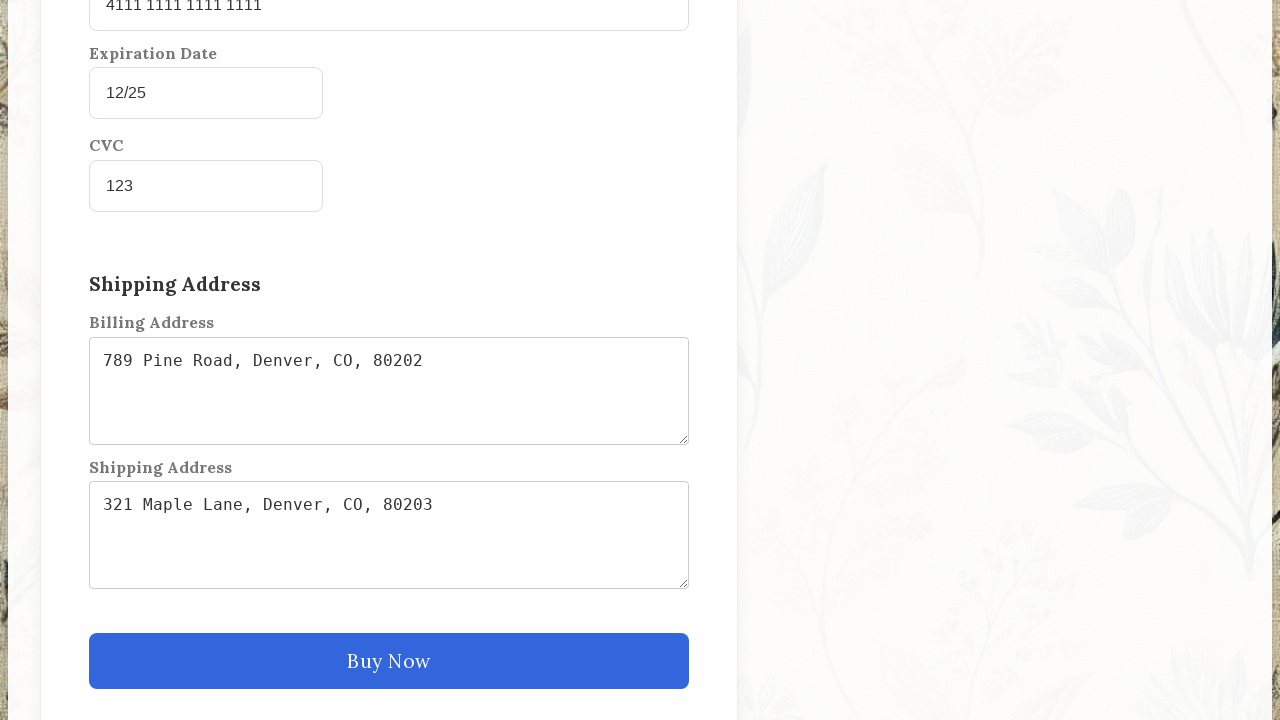

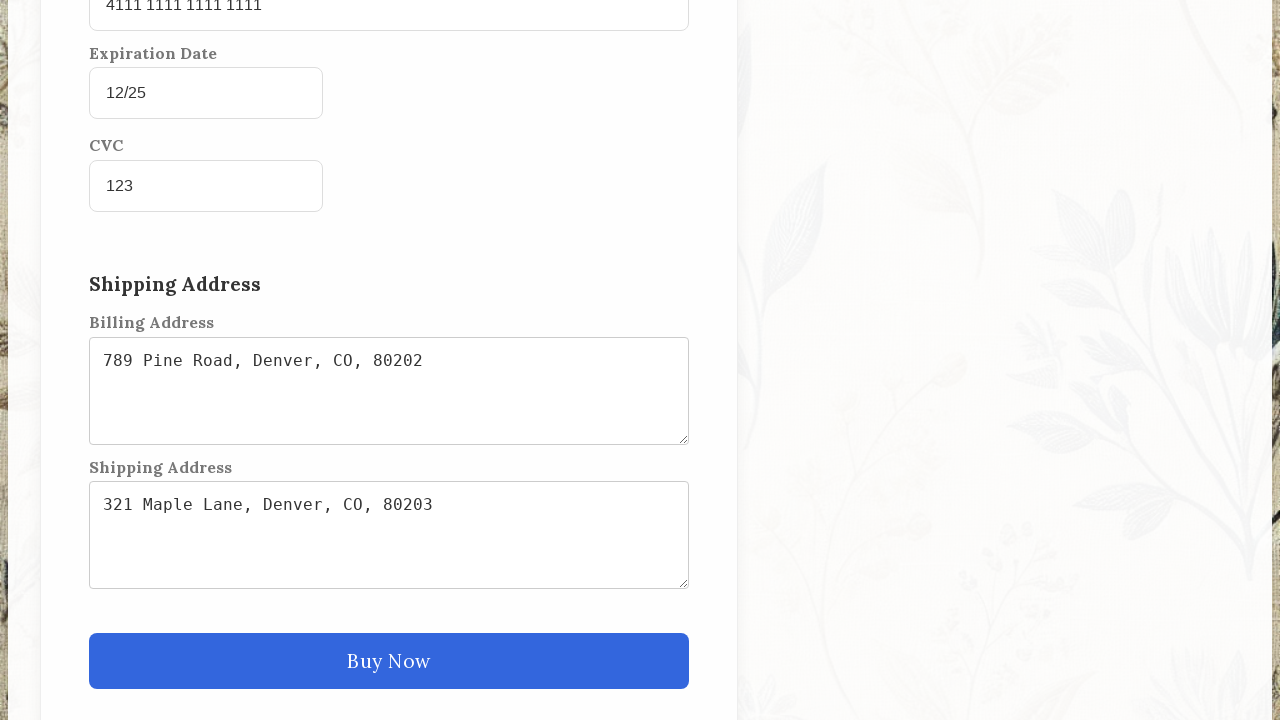